Tests browser window handling by clicking a button that opens a new window/tab, switching to the new window to verify content, then closing it and switching back to the original window.

Starting URL: https://demoqa.com/browser-windows

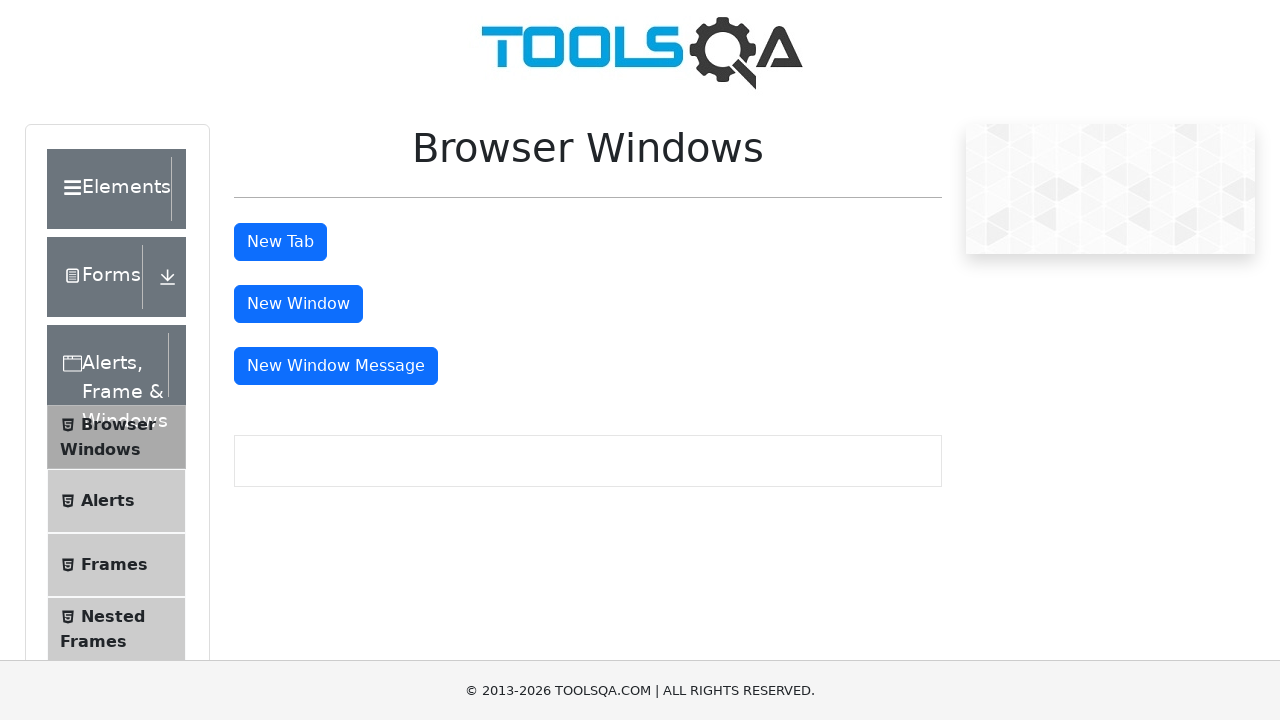

Clicked button to open new window/tab at (298, 304) on #windowButton
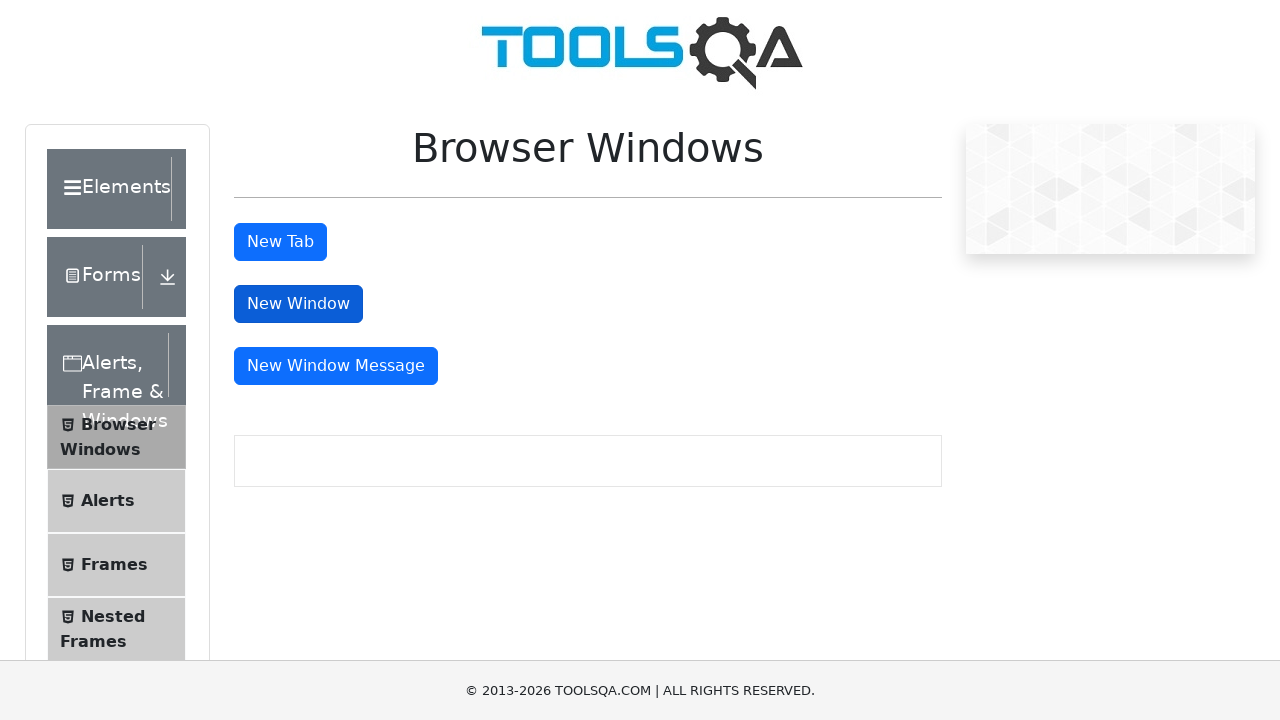

New window/tab opened and captured
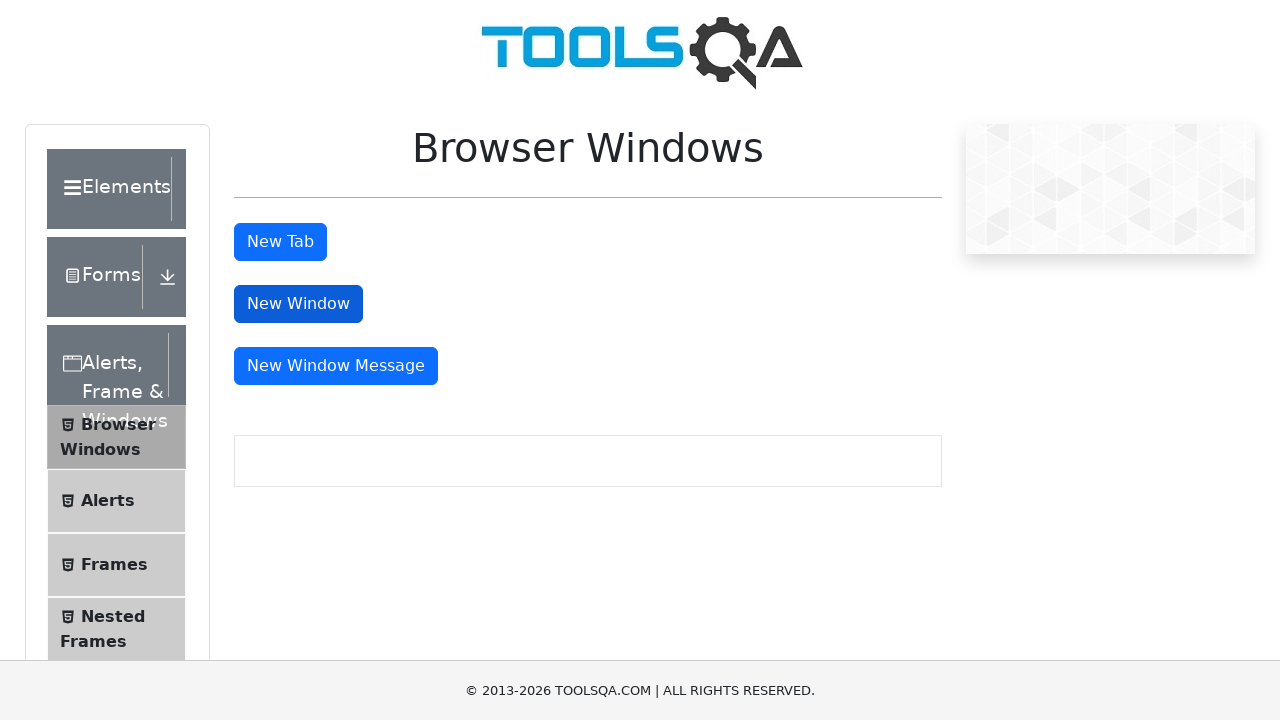

New window/tab finished loading
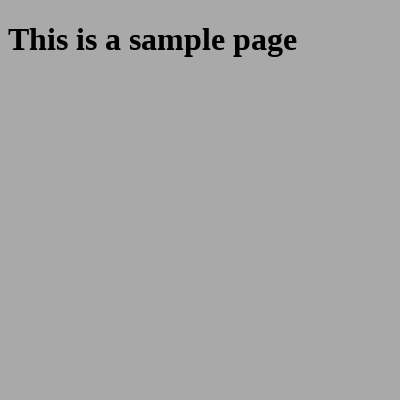

Verified sample heading element exists in new window
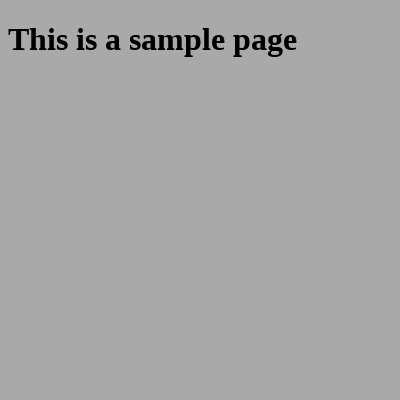

Closed new window/tab
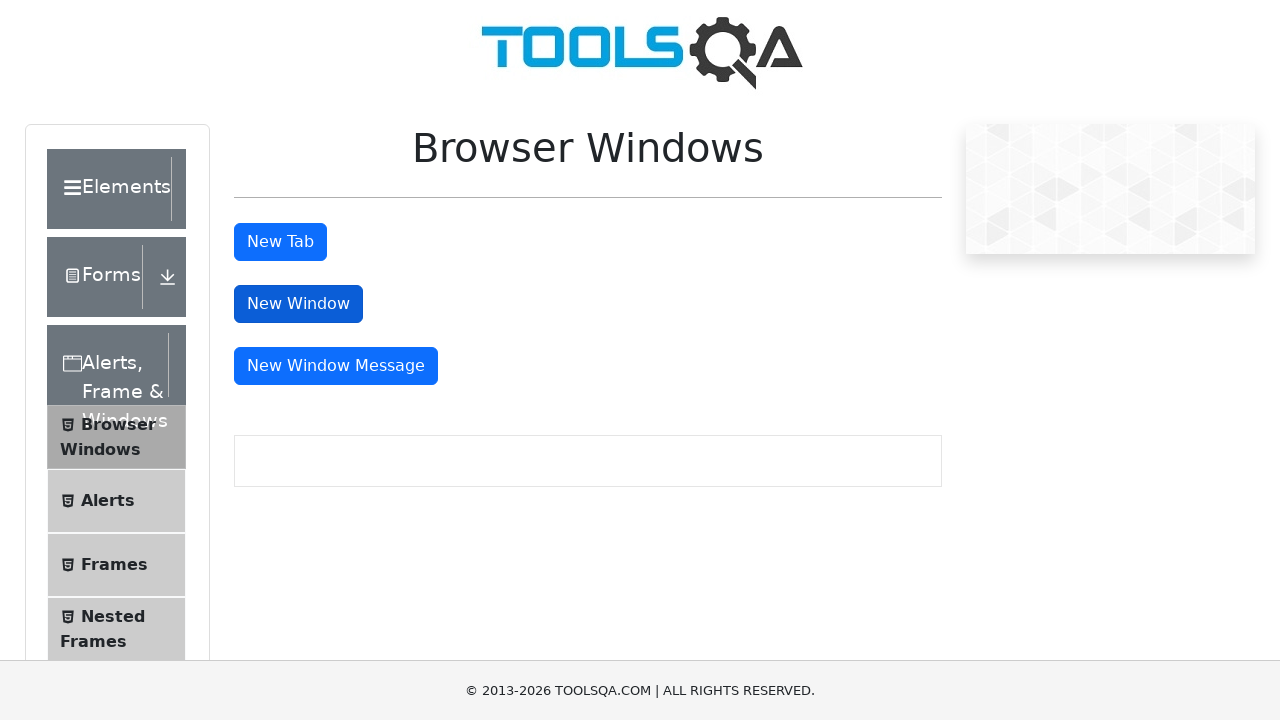

Switched back to original window and verified button is present
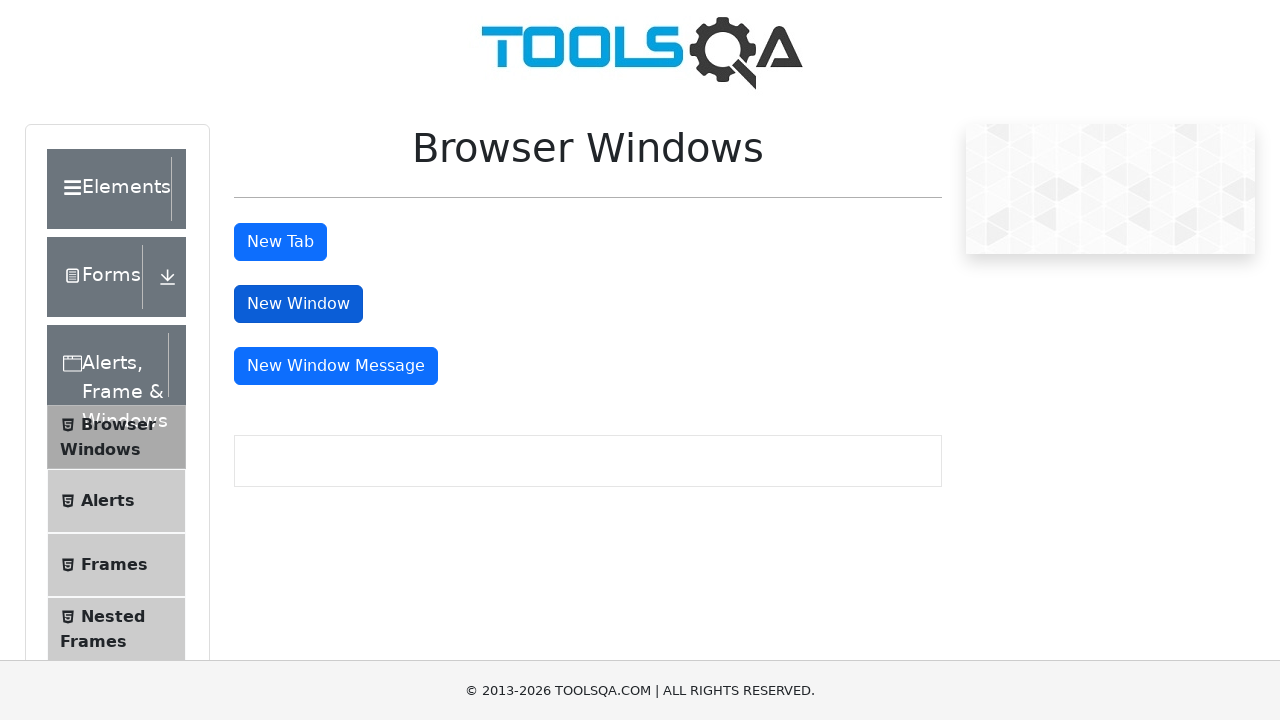

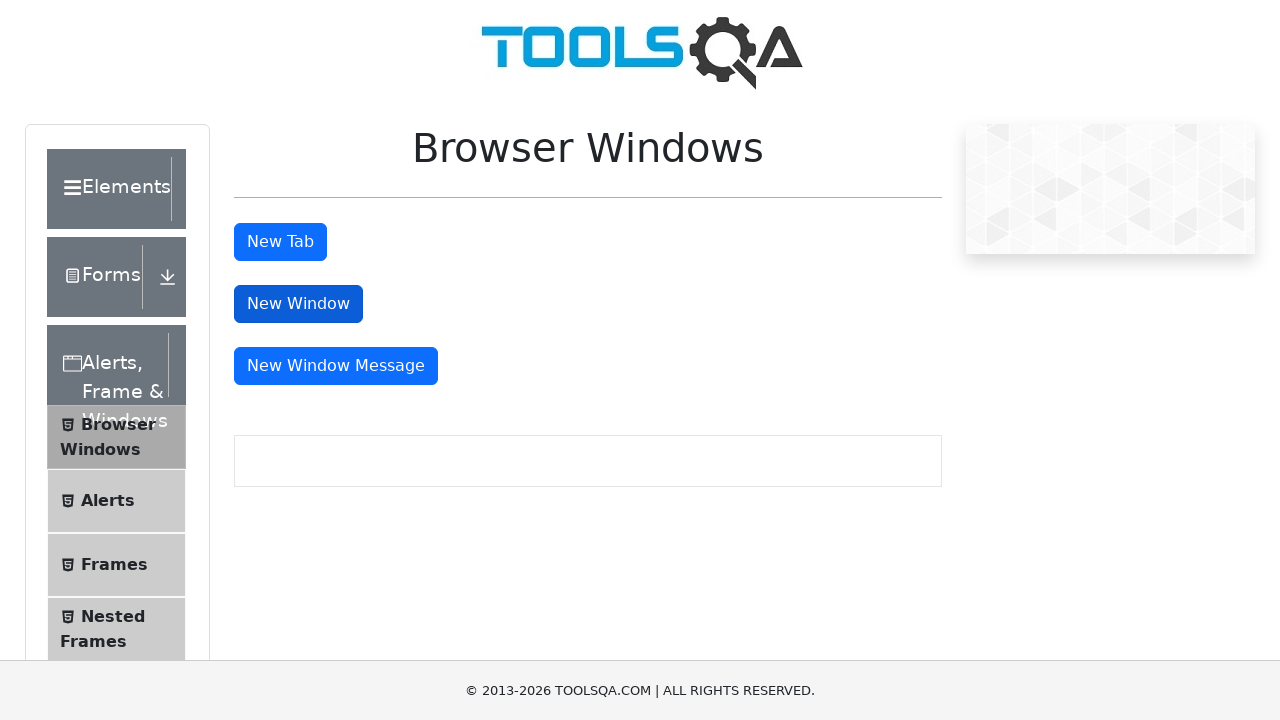